Tests clearing the complete state of all items by checking and then unchecking the toggle-all

Starting URL: https://demo.playwright.dev/todomvc

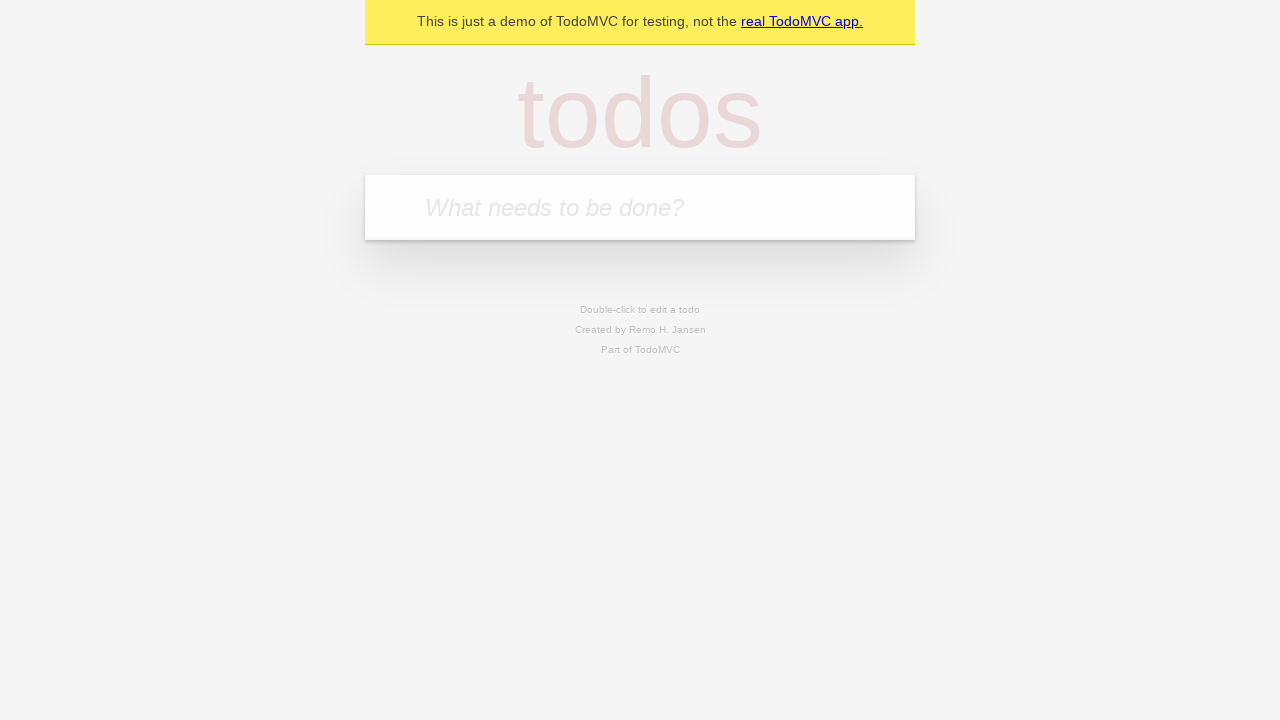

Filled todo input with 'buy some cheese' on internal:attr=[placeholder="What needs to be done?"i]
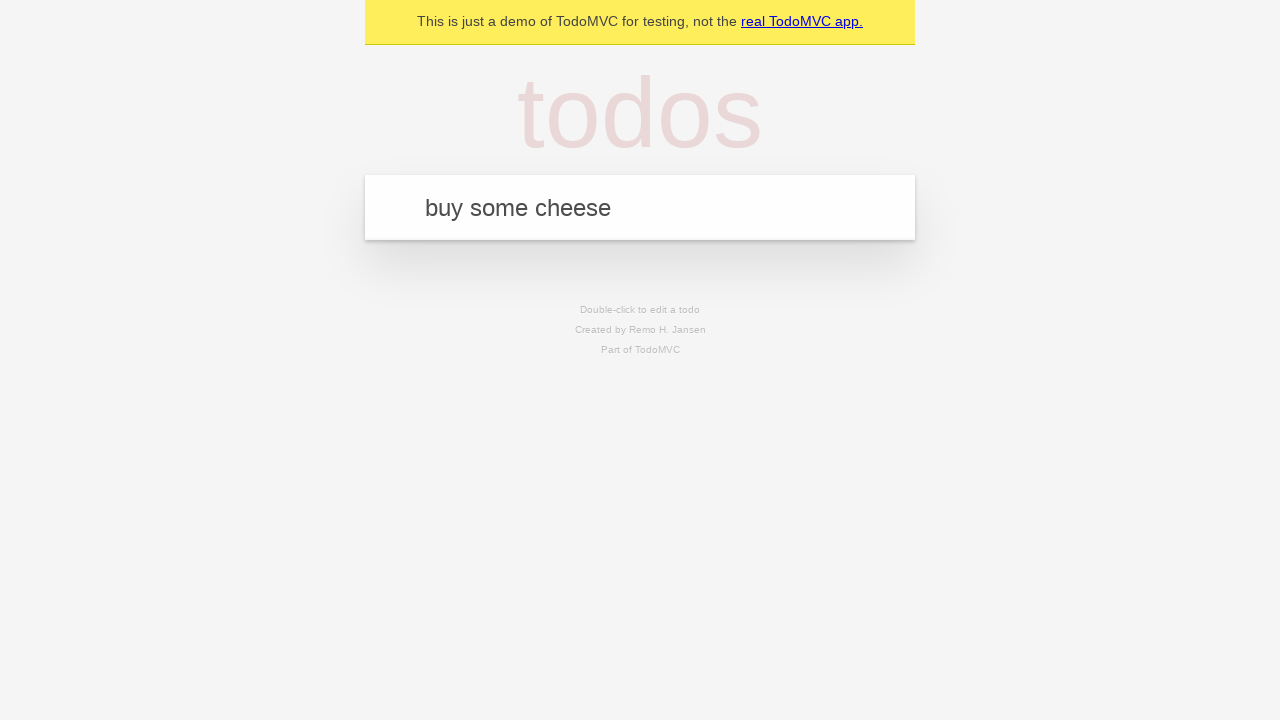

Pressed Enter to add first todo item on internal:attr=[placeholder="What needs to be done?"i]
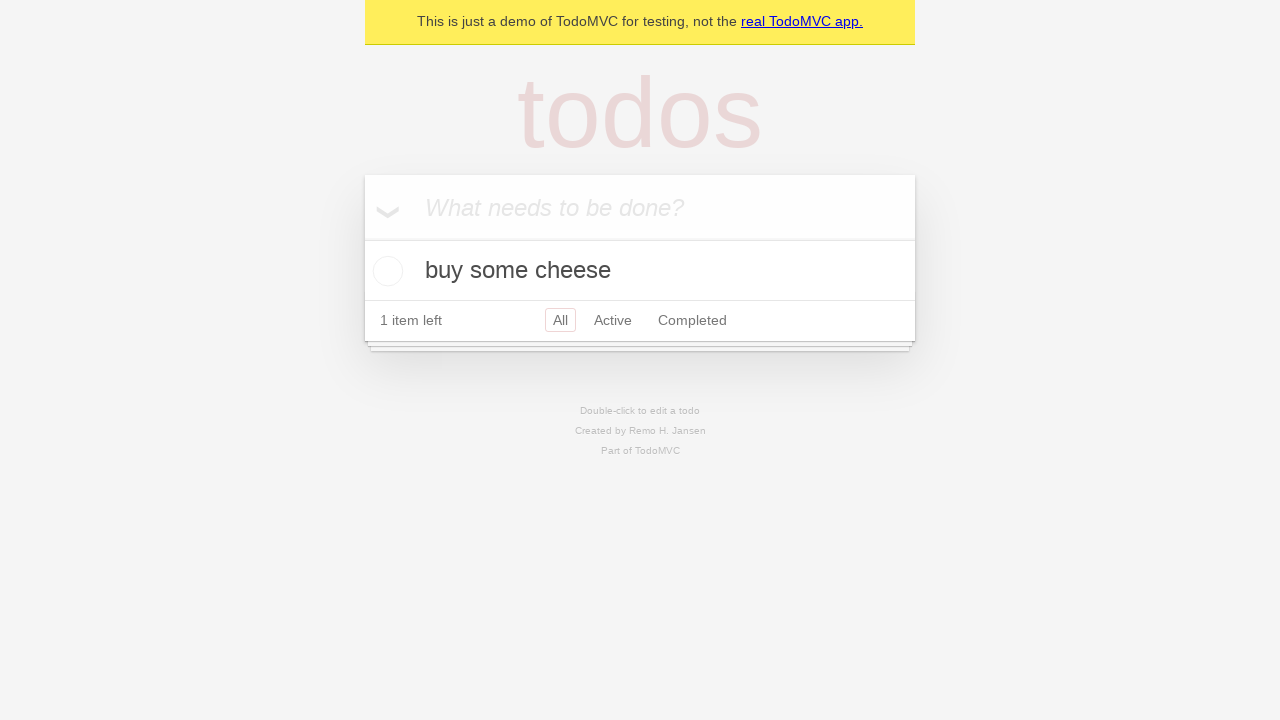

Filled todo input with 'feed the cat' on internal:attr=[placeholder="What needs to be done?"i]
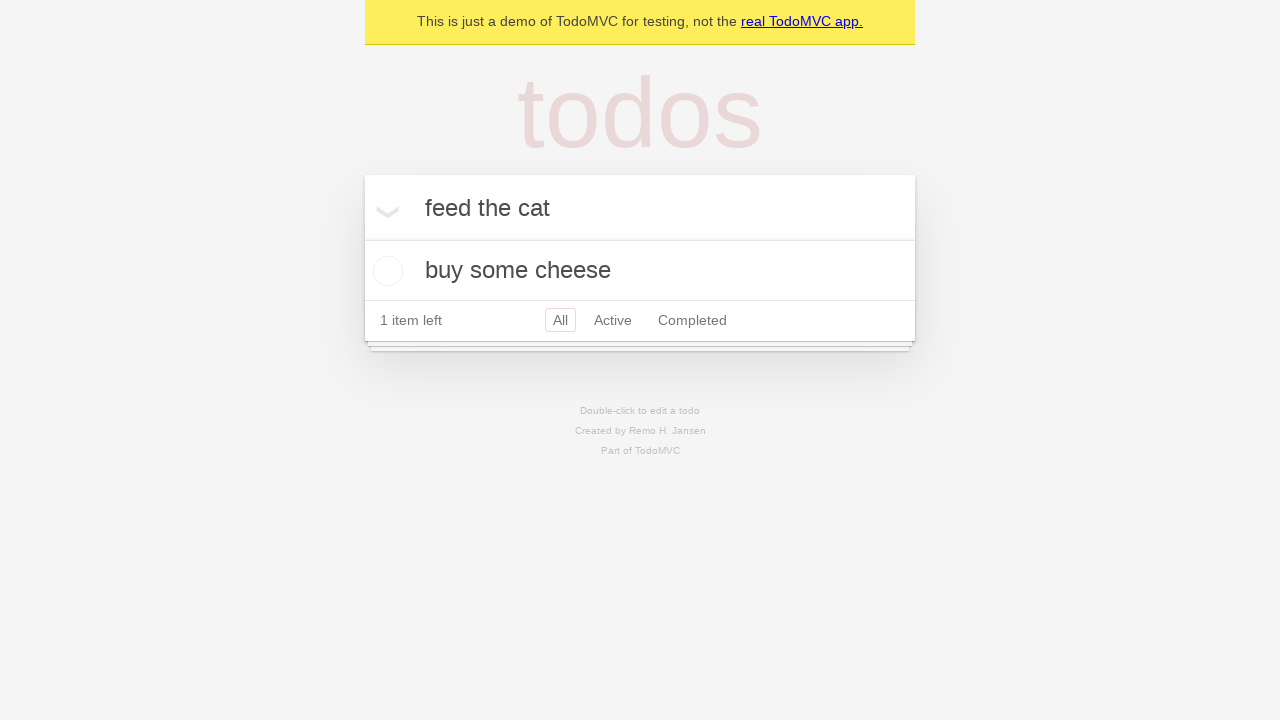

Pressed Enter to add second todo item on internal:attr=[placeholder="What needs to be done?"i]
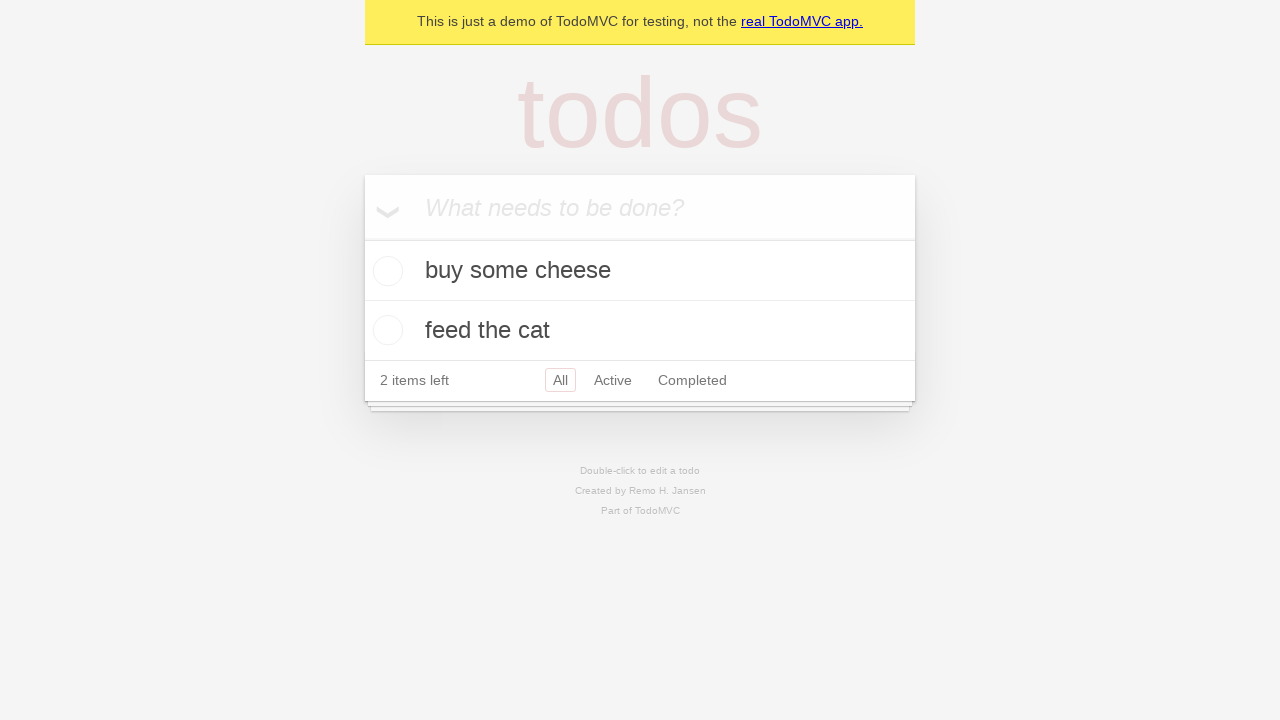

Filled todo input with 'book a doctors appointment' on internal:attr=[placeholder="What needs to be done?"i]
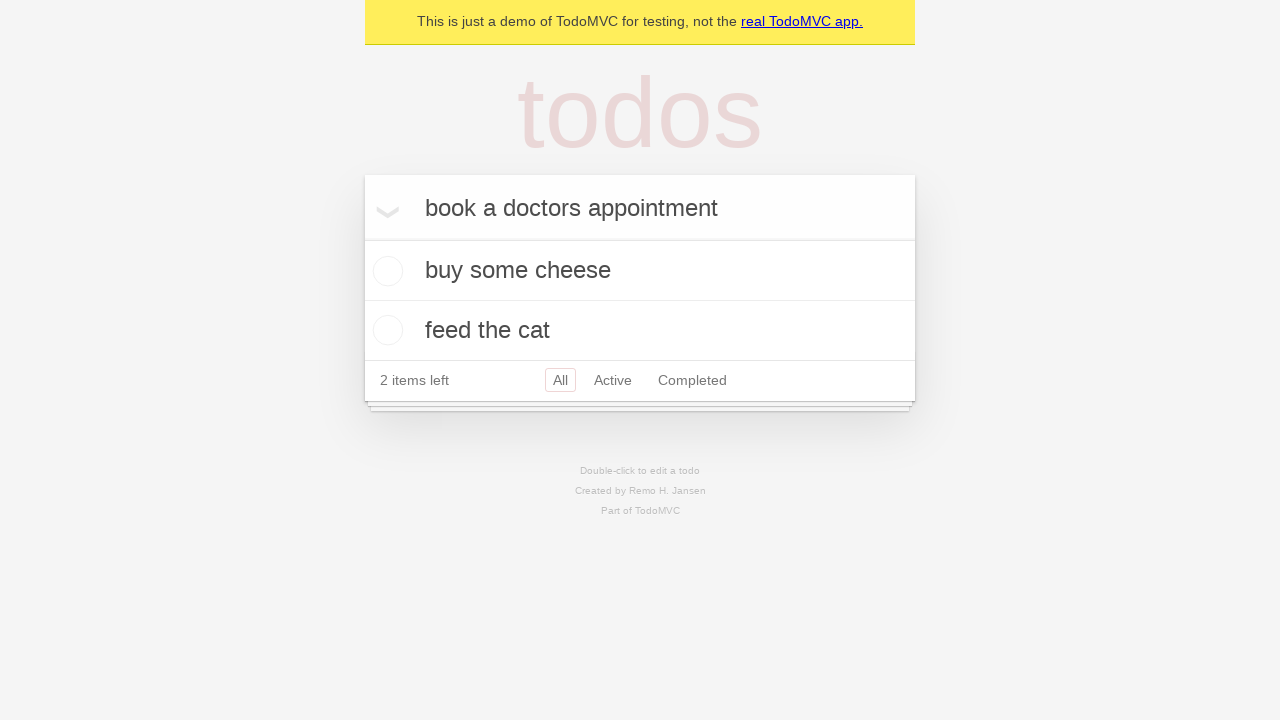

Pressed Enter to add third todo item on internal:attr=[placeholder="What needs to be done?"i]
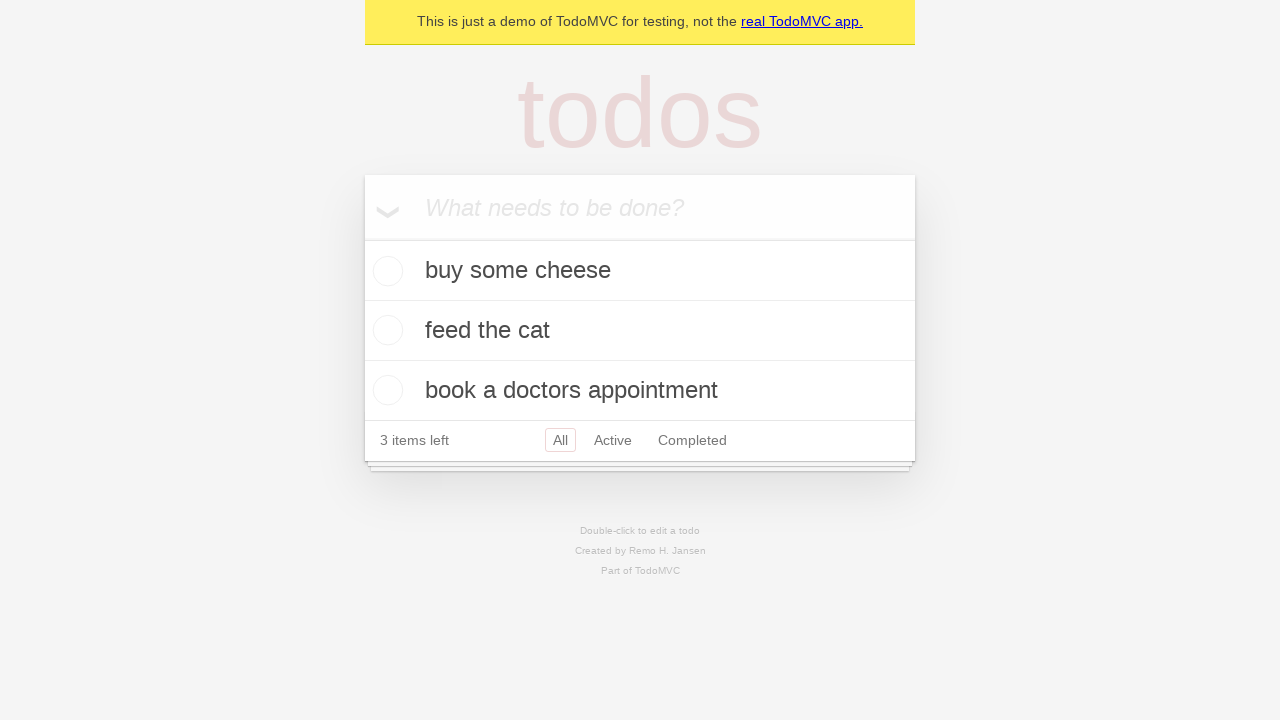

Waited for all three todo items to be visible
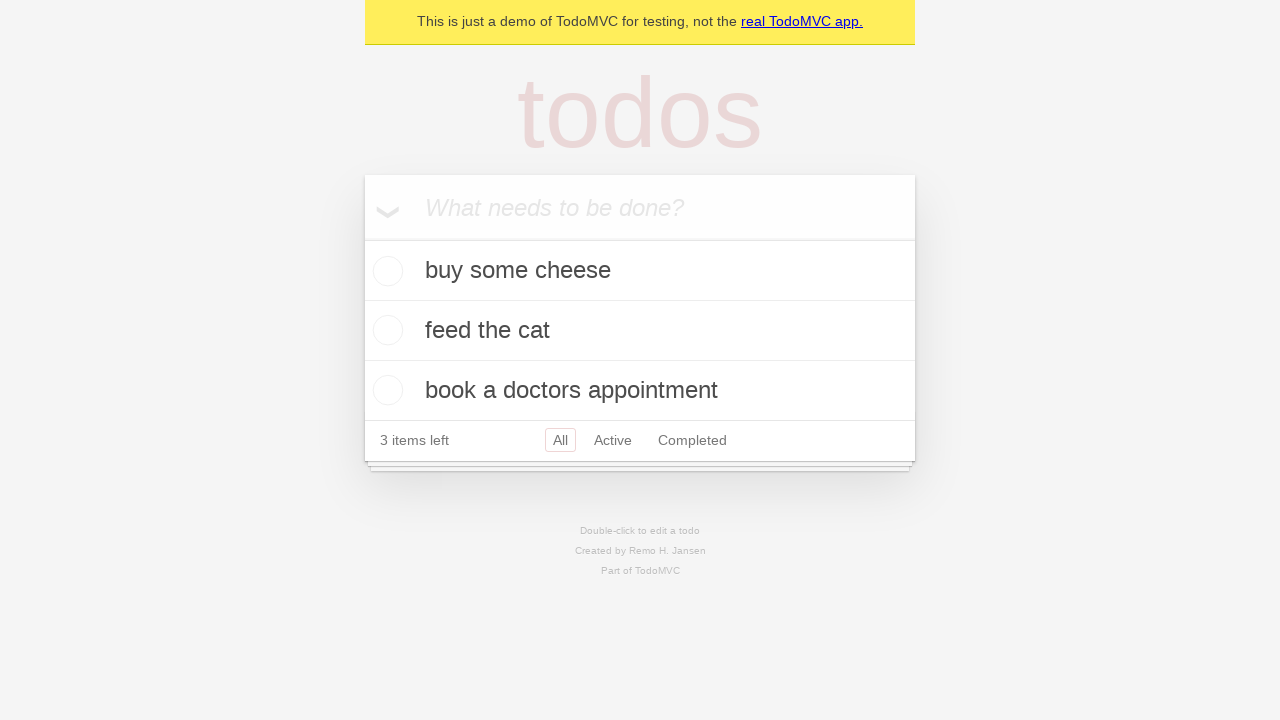

Clicked toggle-all to mark all items as complete at (362, 238) on internal:label="Mark all as complete"i
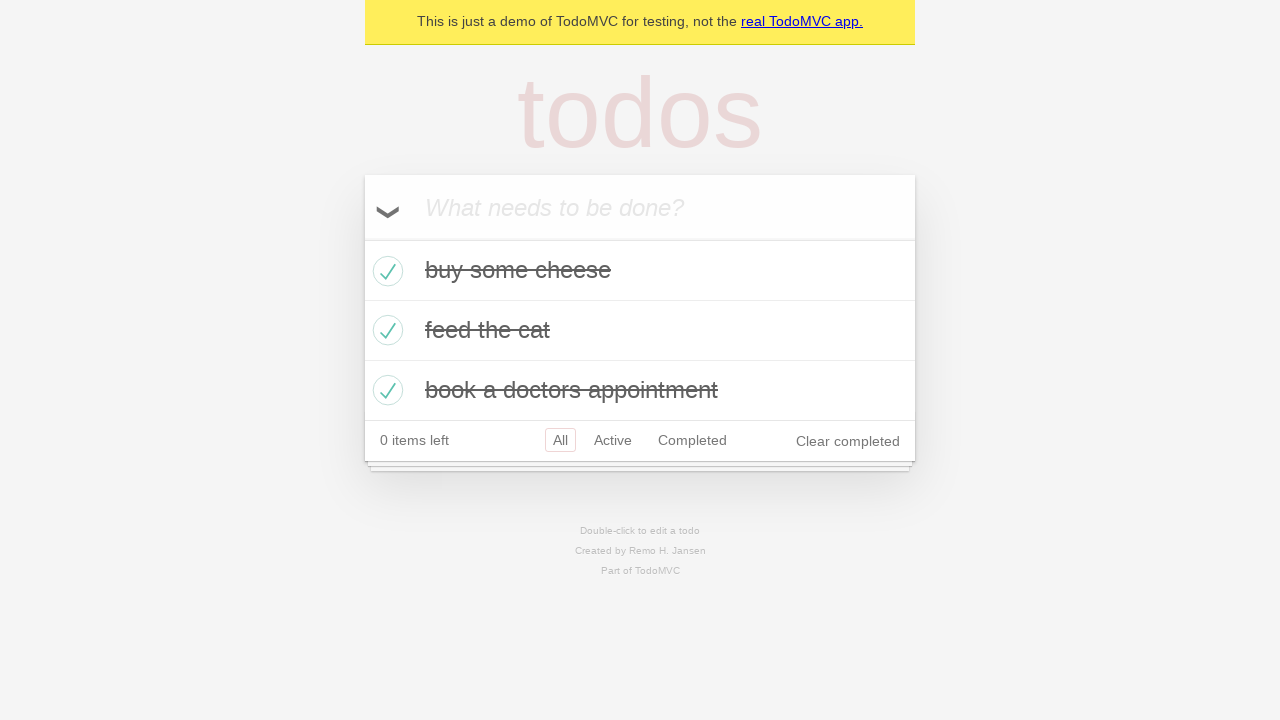

Clicked toggle-all to uncheck all completed items at (362, 238) on internal:label="Mark all as complete"i
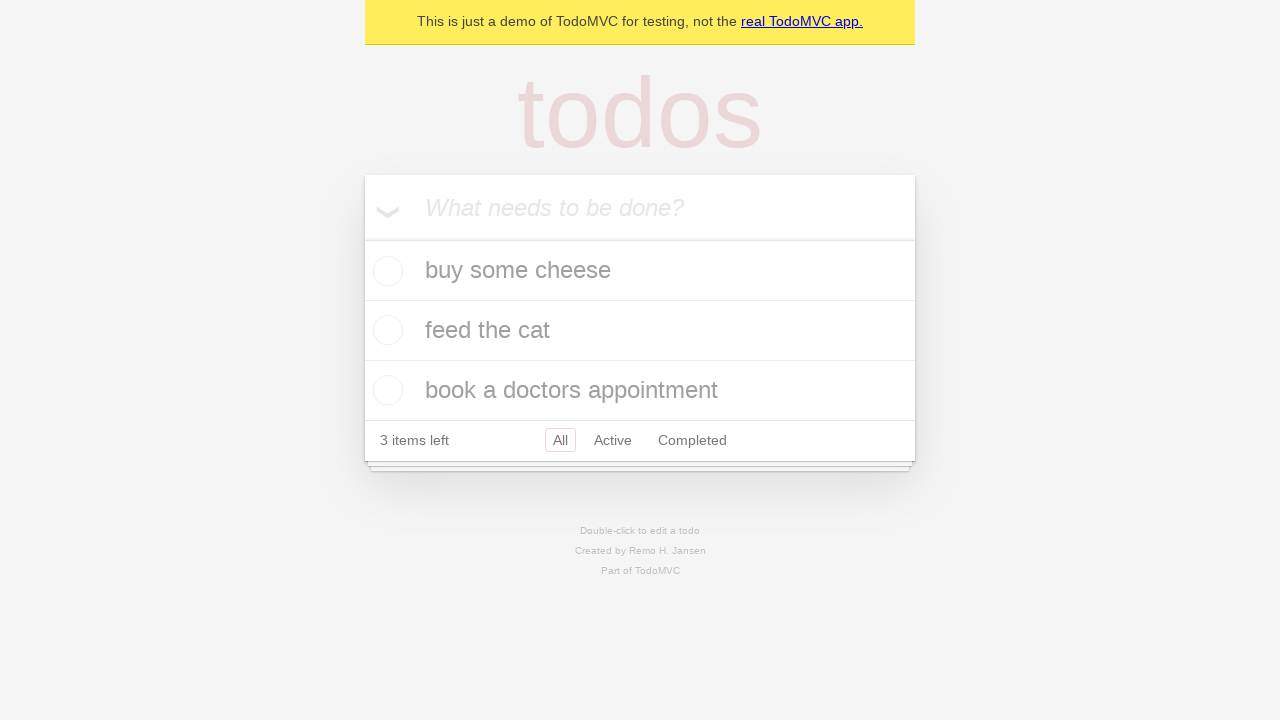

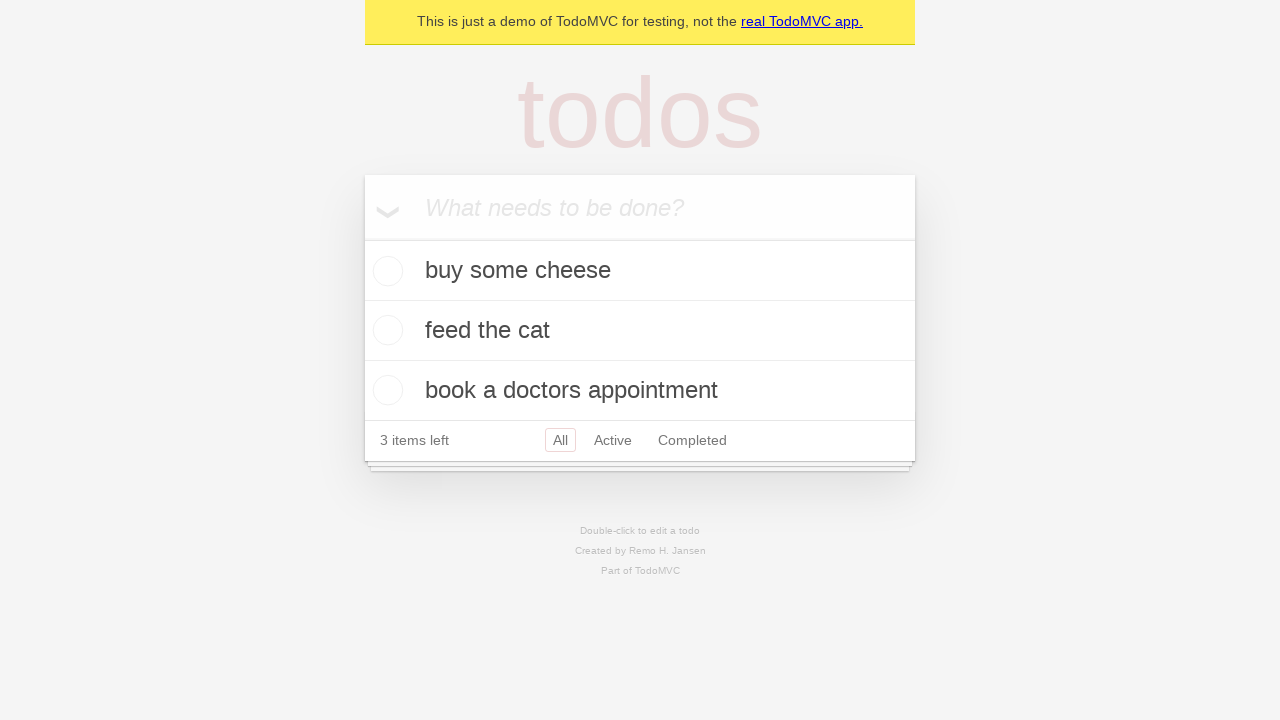